Tests a countdown timer by waiting for it to reach zero, verifying the fluent wait functionality on a countdown element

Starting URL: https://automationfc.github.io/fluent-wait/

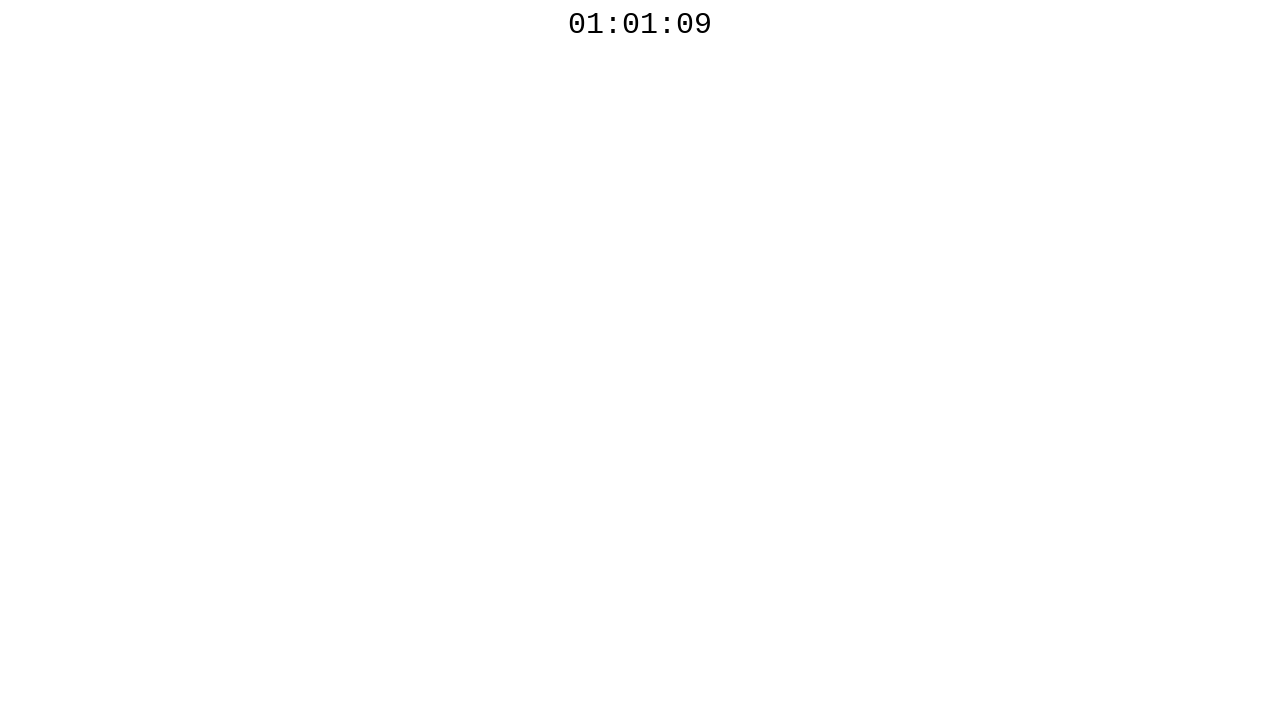

Countdown timer element became visible
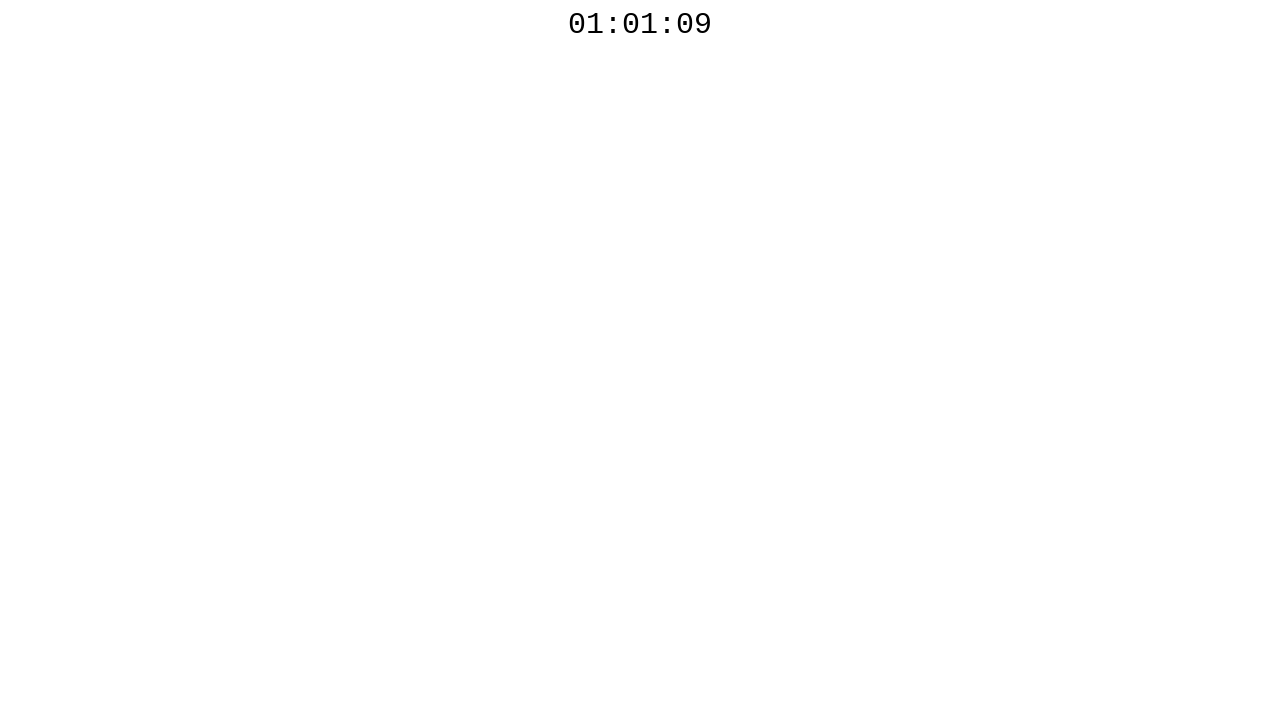

Countdown timer reached 00, fluent wait completed successfully
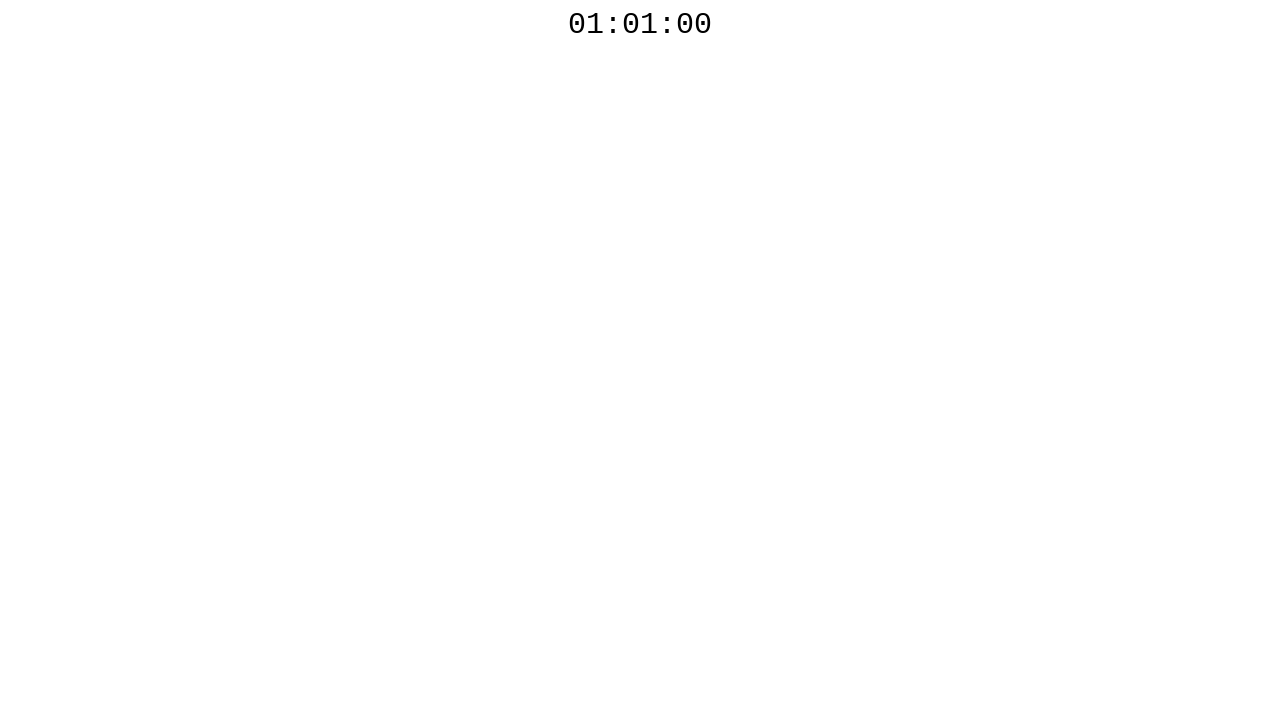

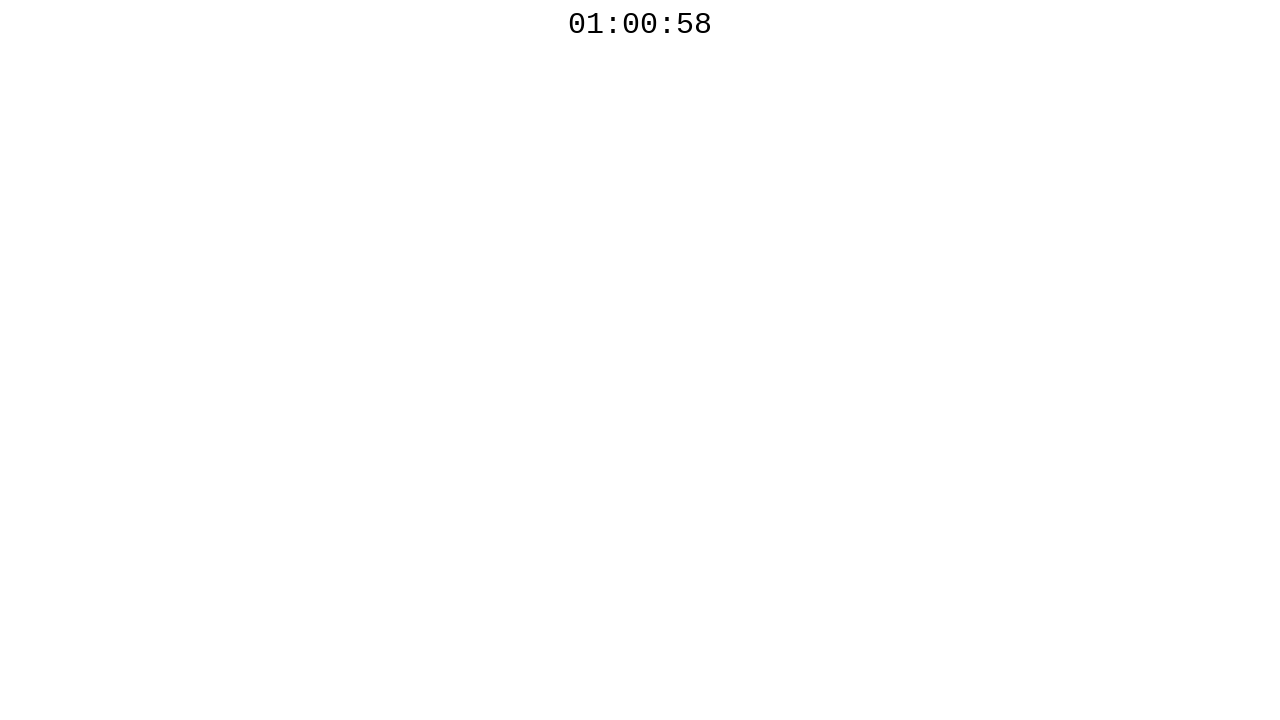